Navigates to Python.org and verifies that the events widget with event times and names is displayed on the page.

Starting URL: https://www.python.org/

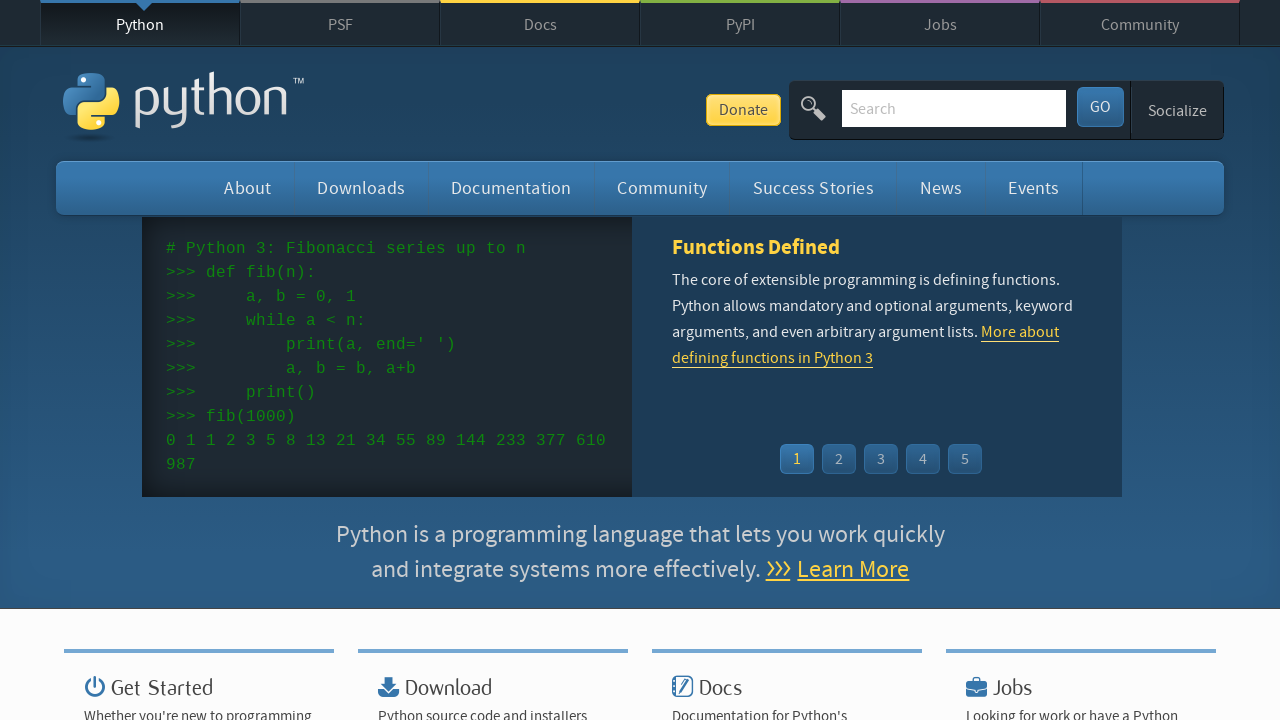

Navigated to https://www.python.org/
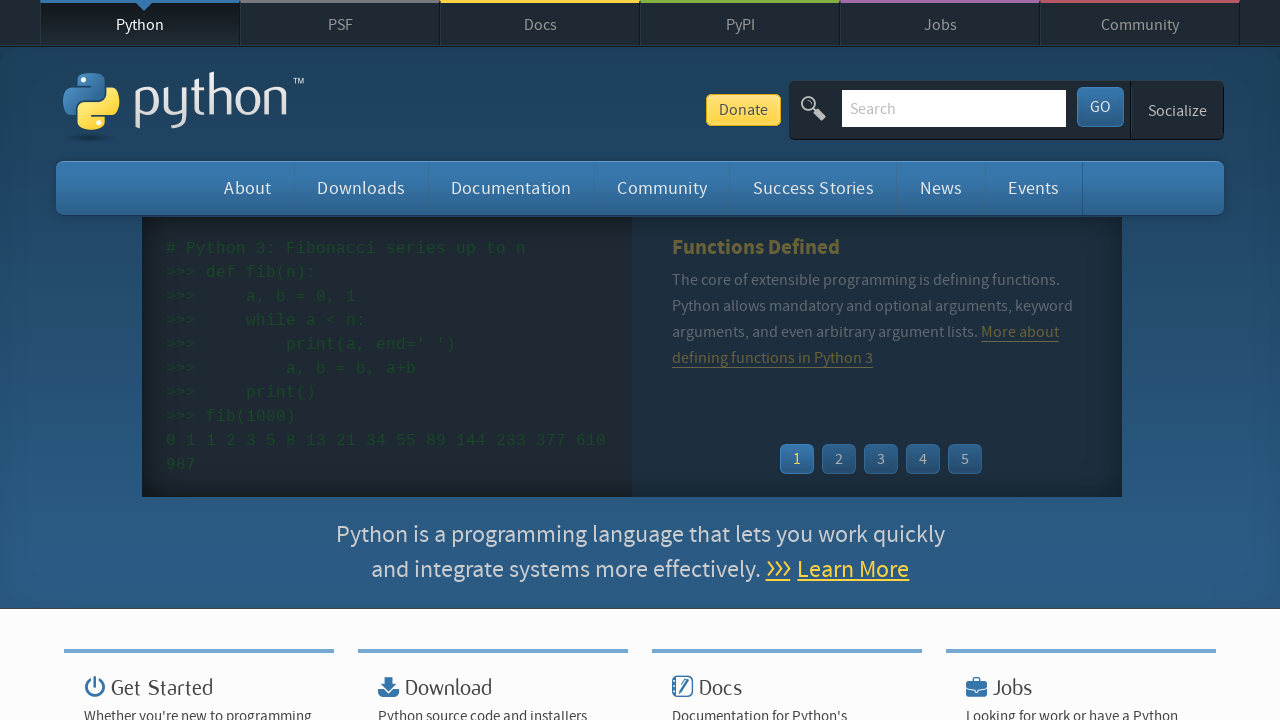

Event widget time elements loaded
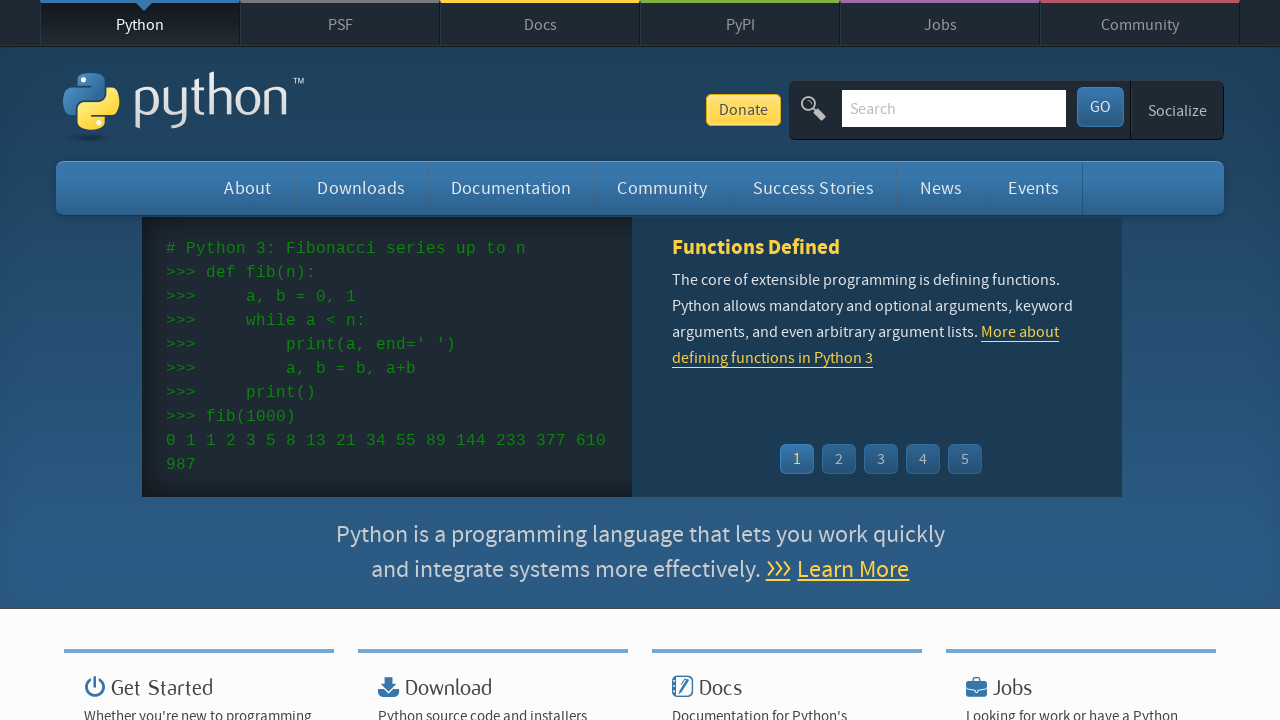

Event widget with event names and links is displayed on the page
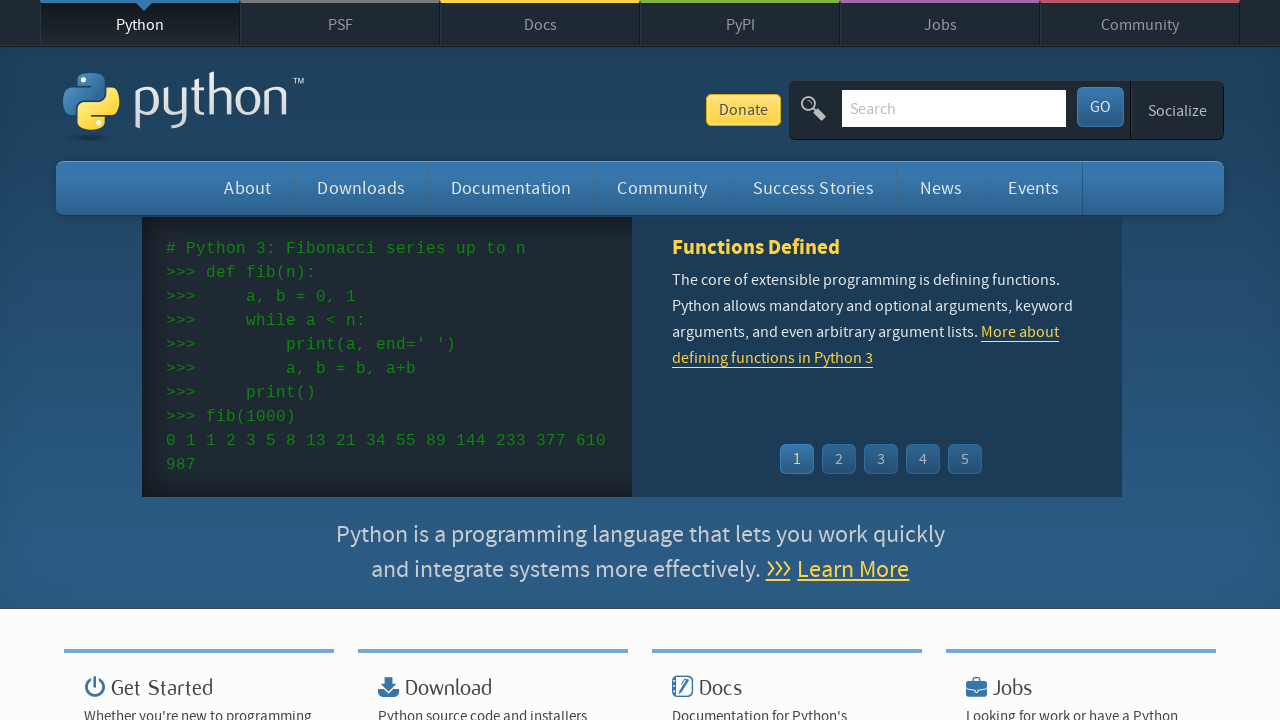

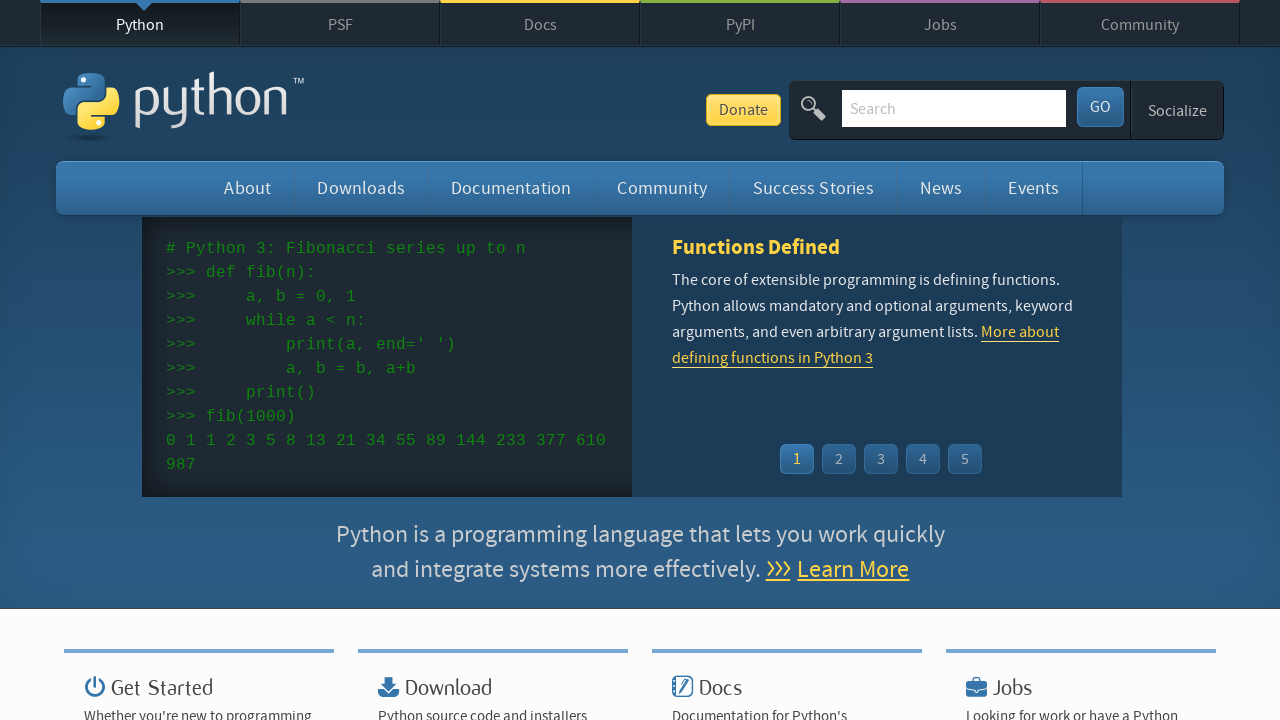